Tests clicking a button that triggers a JavaScript alert and verifies the alert text content

Starting URL: https://the-internet.herokuapp.com/javascript_alerts

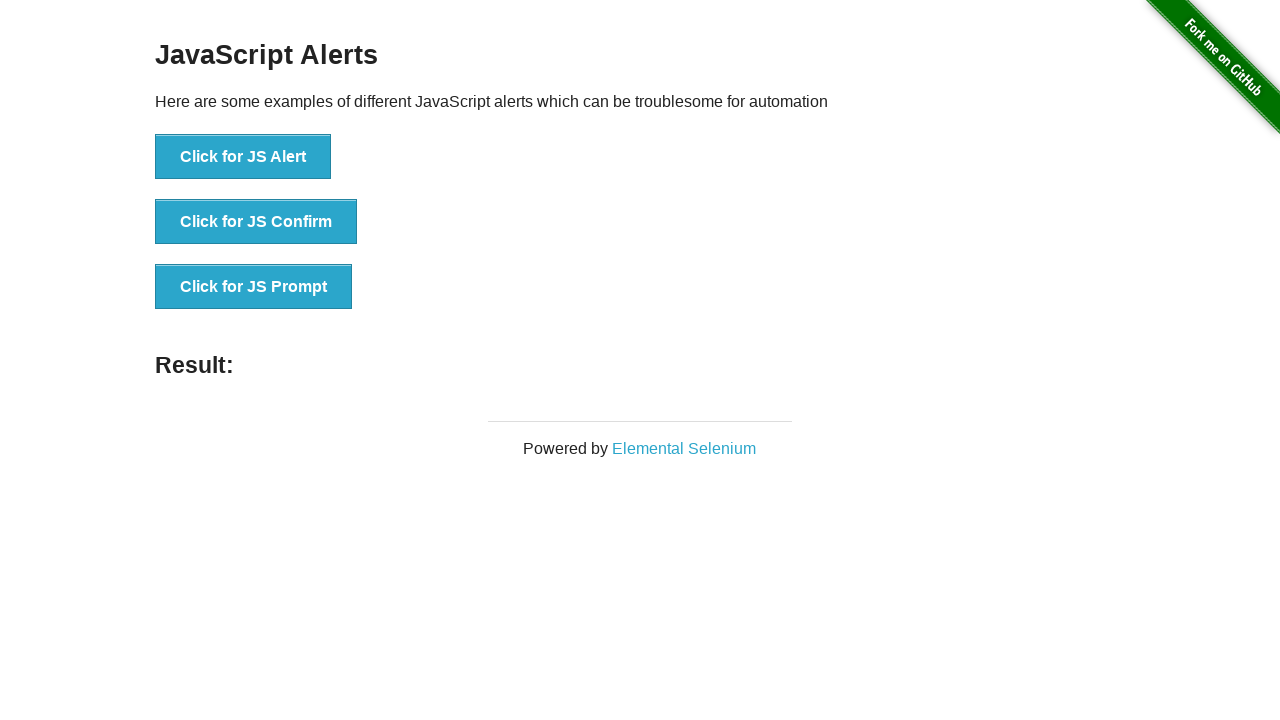

Clicked the JavaScript alert button at (243, 157) on xpath=//*[@onclick='jsAlert()']
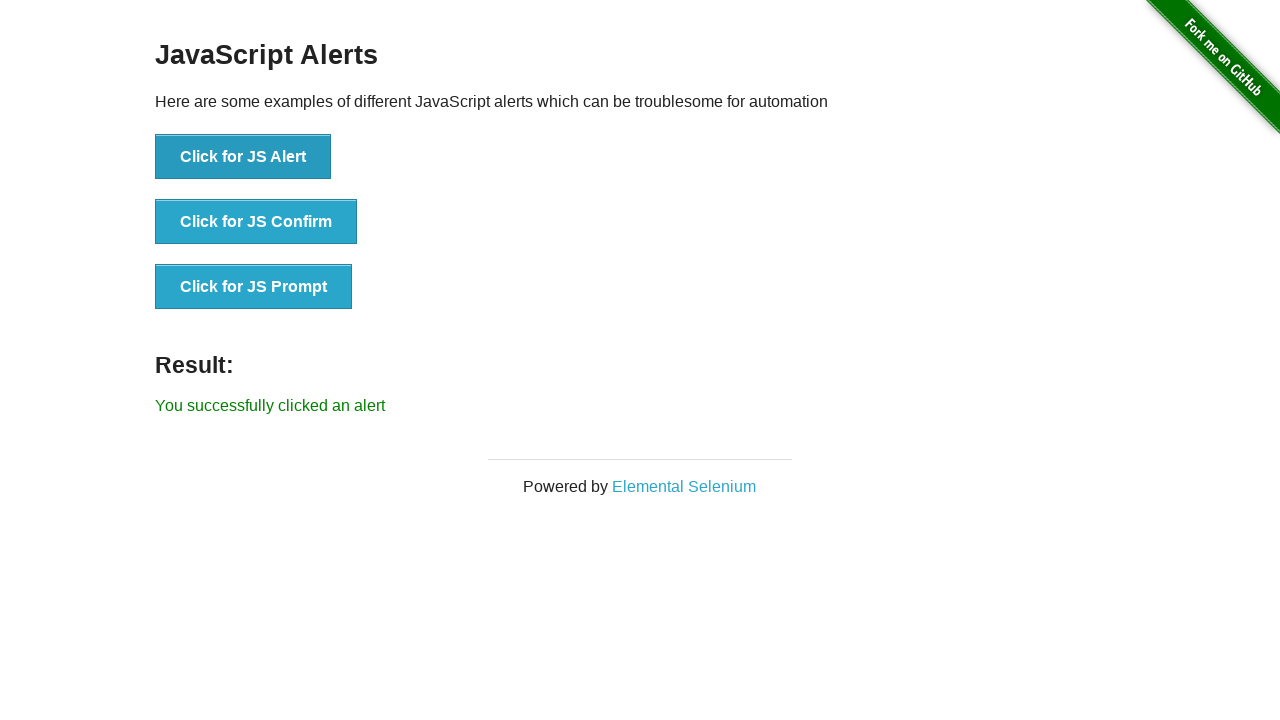

Set up dialog handler to accept alerts
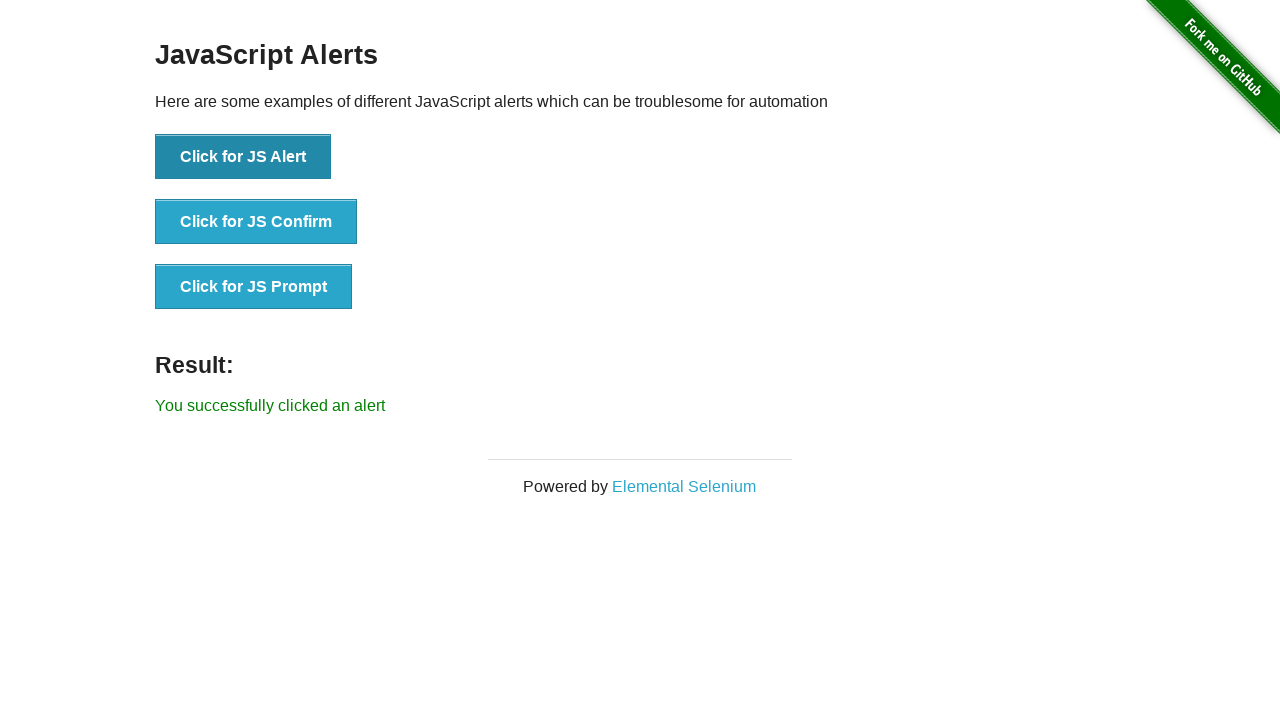

Clicked the JavaScript alert button again to trigger and handle the alert at (243, 157) on xpath=//*[@onclick='jsAlert()']
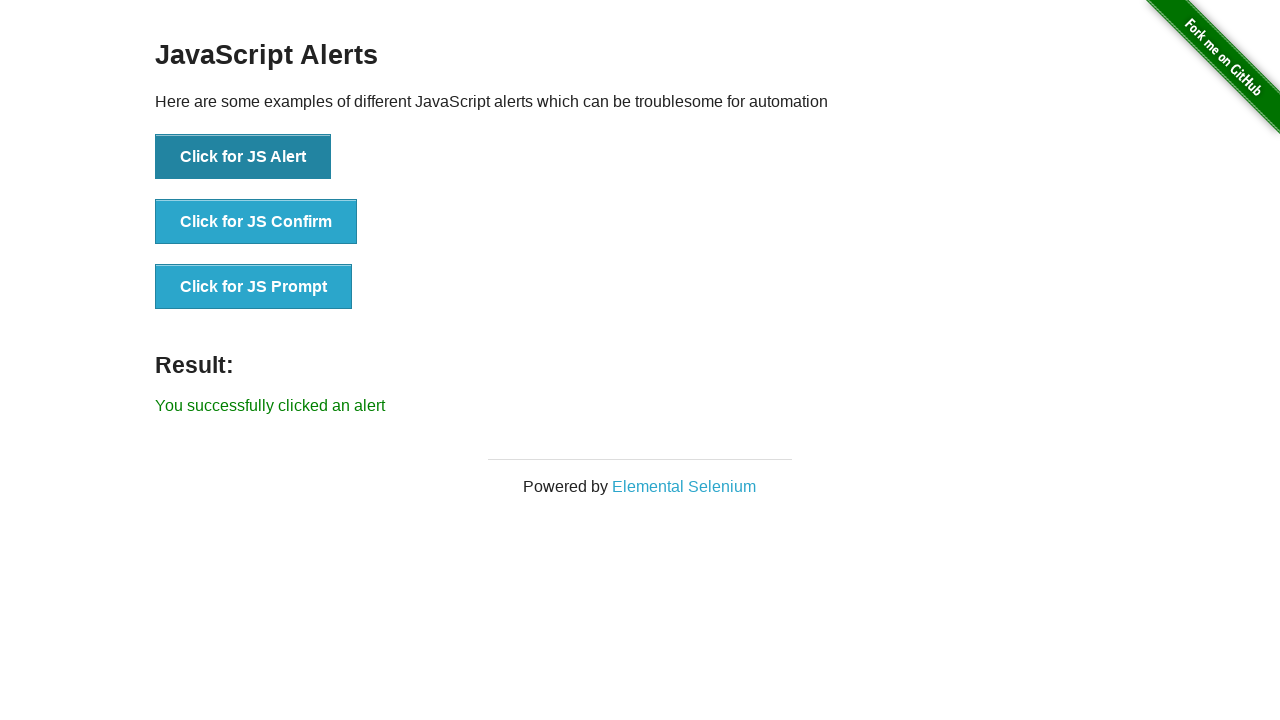

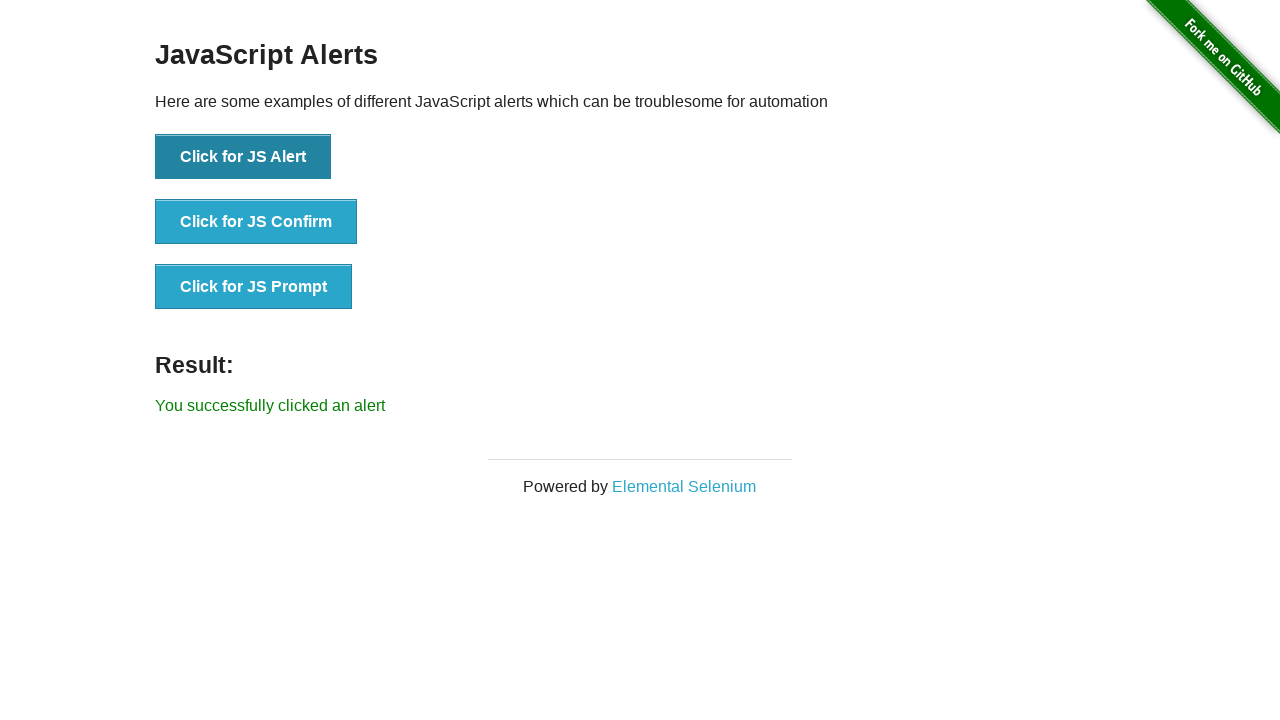